Tests the XYZ Bank demo application by verifying the page title and interacting with the customer login flow

Starting URL: https://www.globalsqa.com/angularJs-protractor/BankingProject/#/login

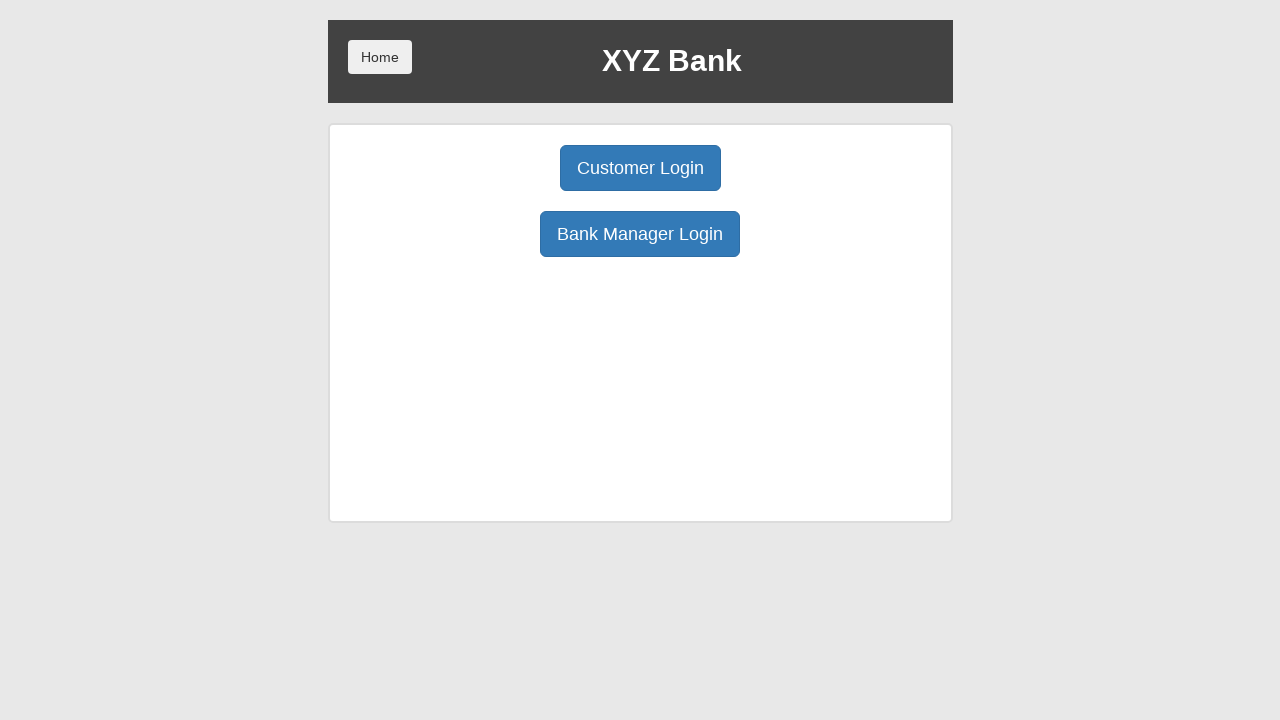

Verified page title is 'XYZ Bank'
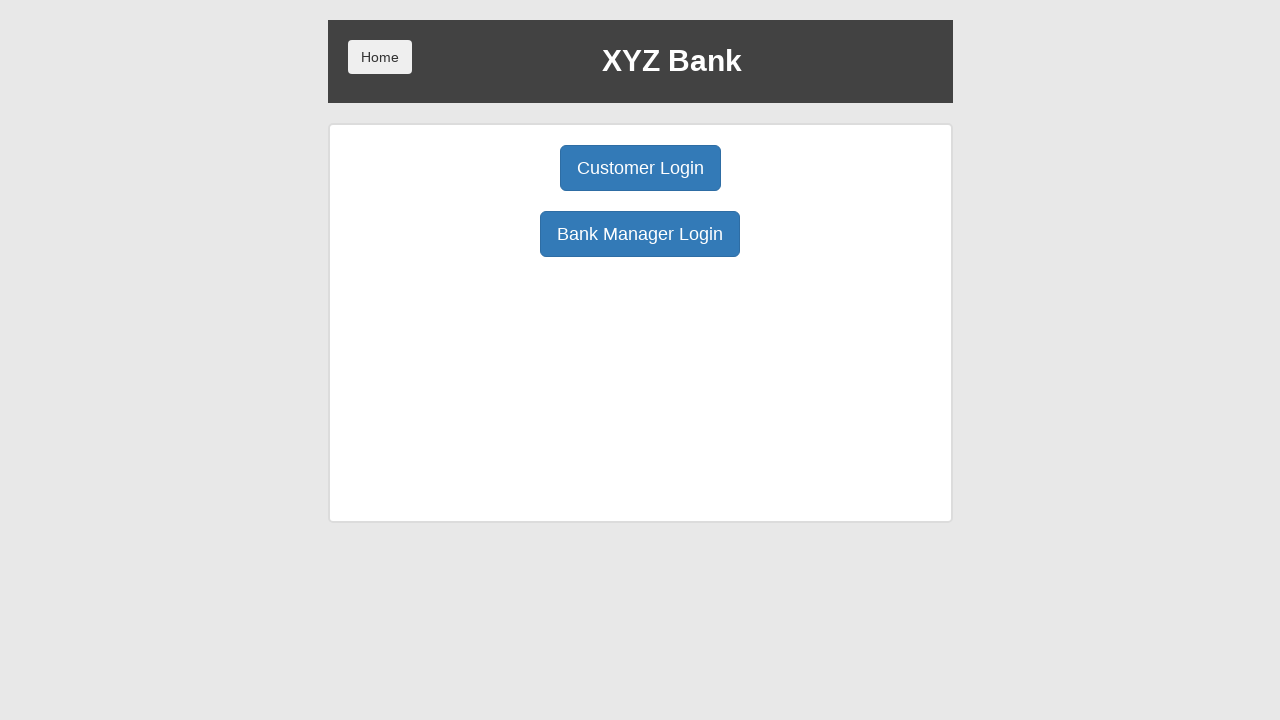

Clicked Customer Login button at (640, 168) on button.btn.btn-primary
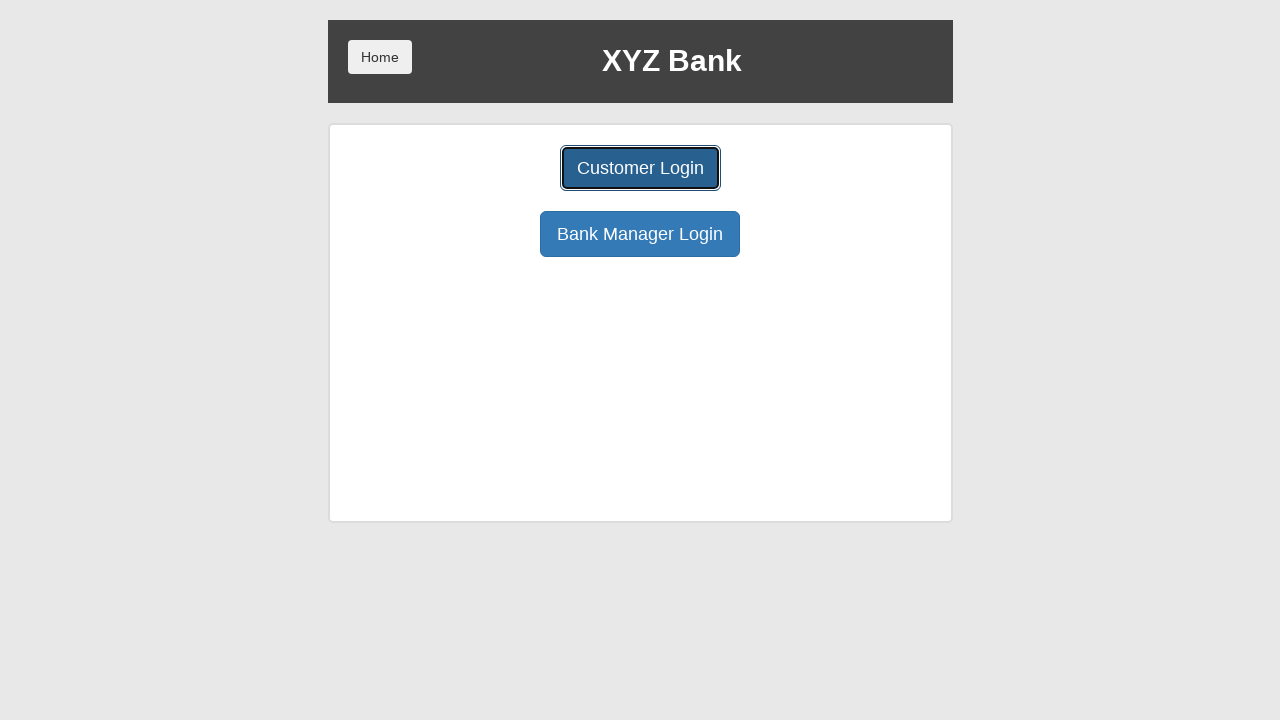

Clicked user select dropdown at (640, 187) on #userSelect
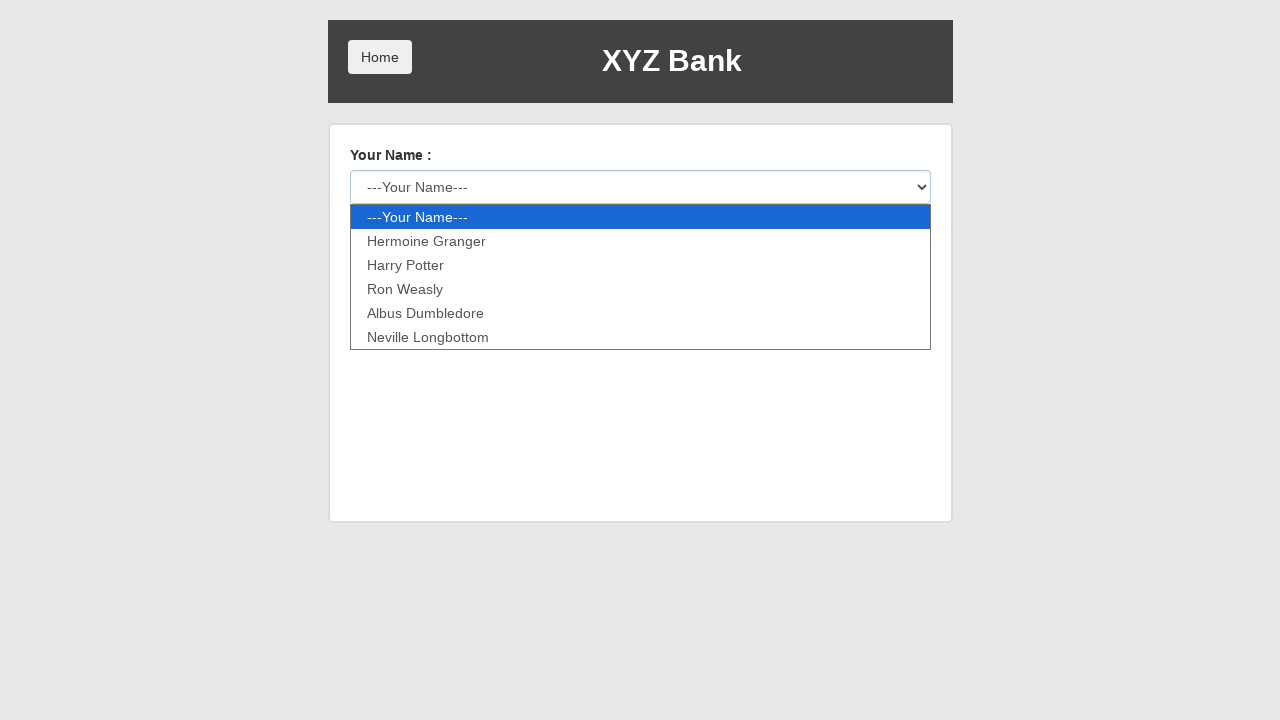

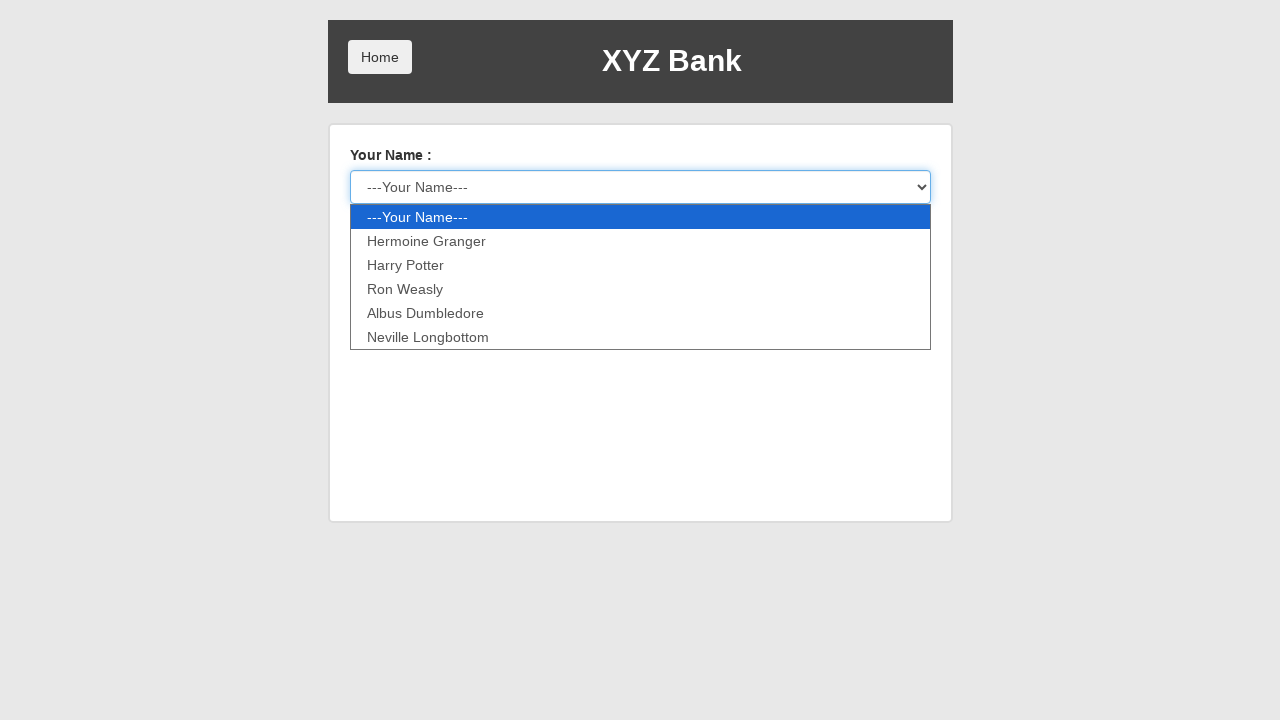